Tests JavaScript alert handling by clicking a button that triggers an alert, accepting the alert, and verifying the result message on the page.

Starting URL: http://the-internet.herokuapp.com/javascript_alerts

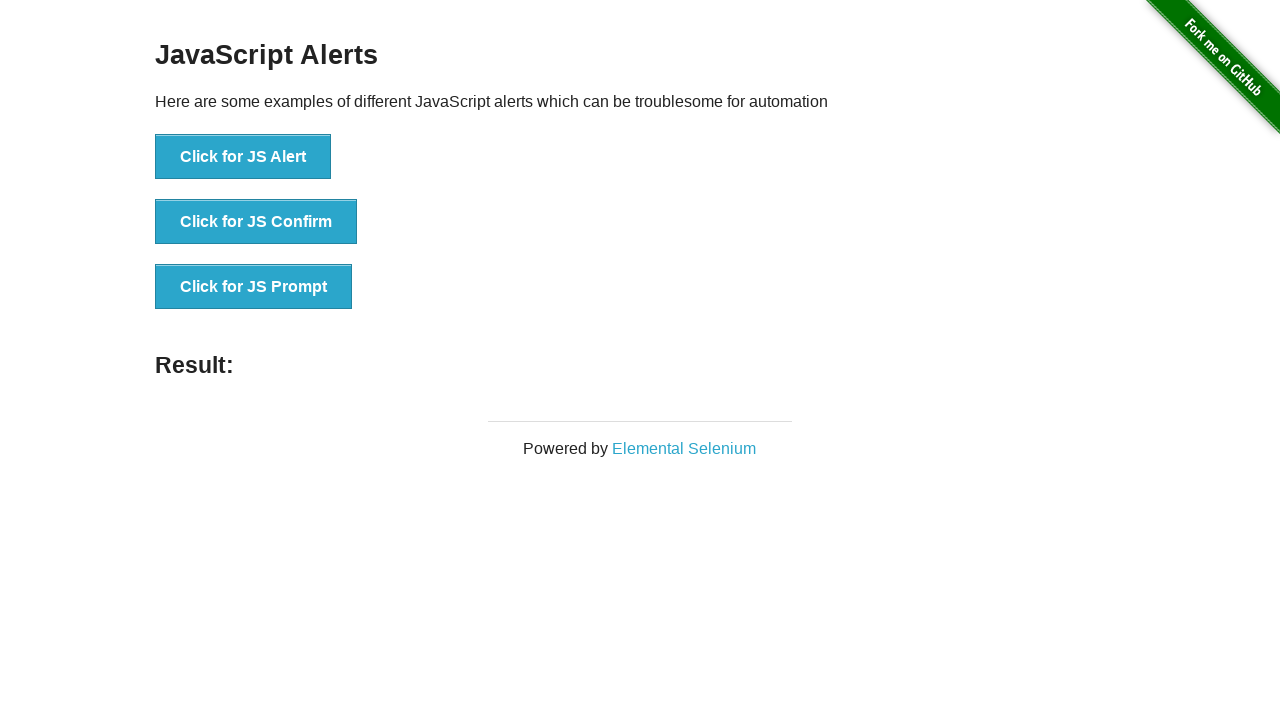

Clicked the first button to trigger JavaScript alert at (243, 157) on ul > li:nth-child(1) > button
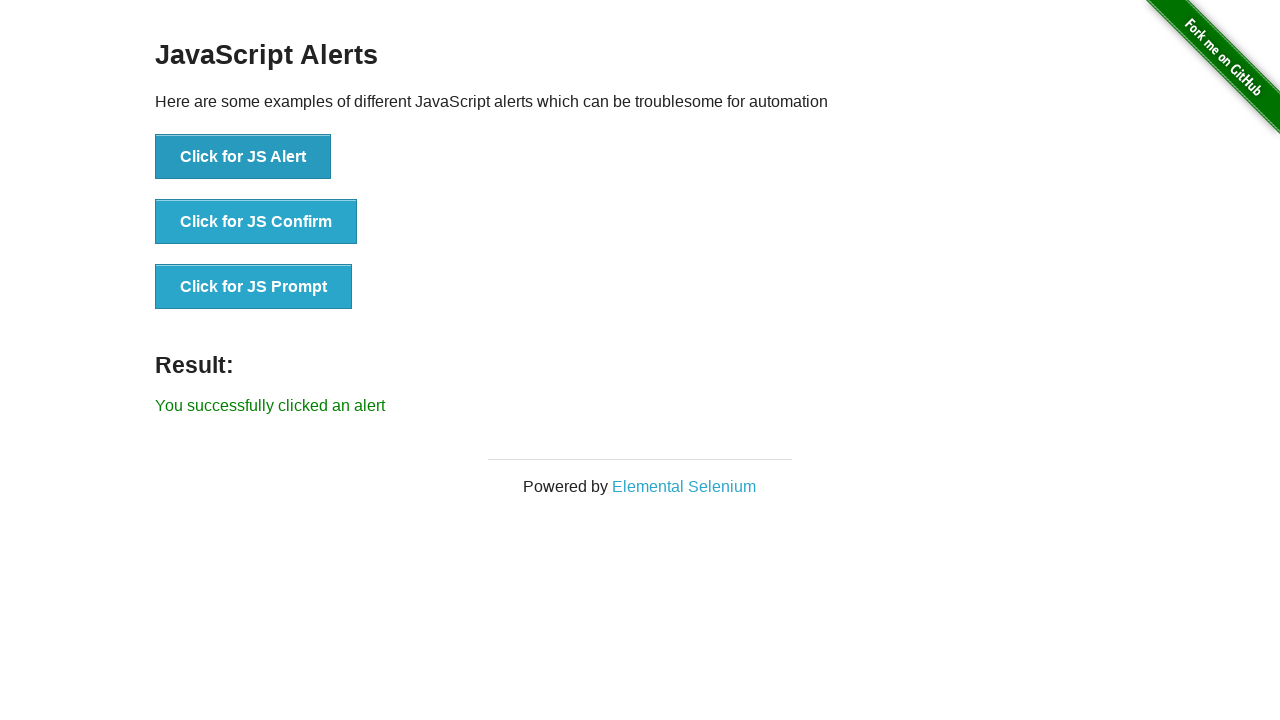

Set up dialog handler to accept alerts
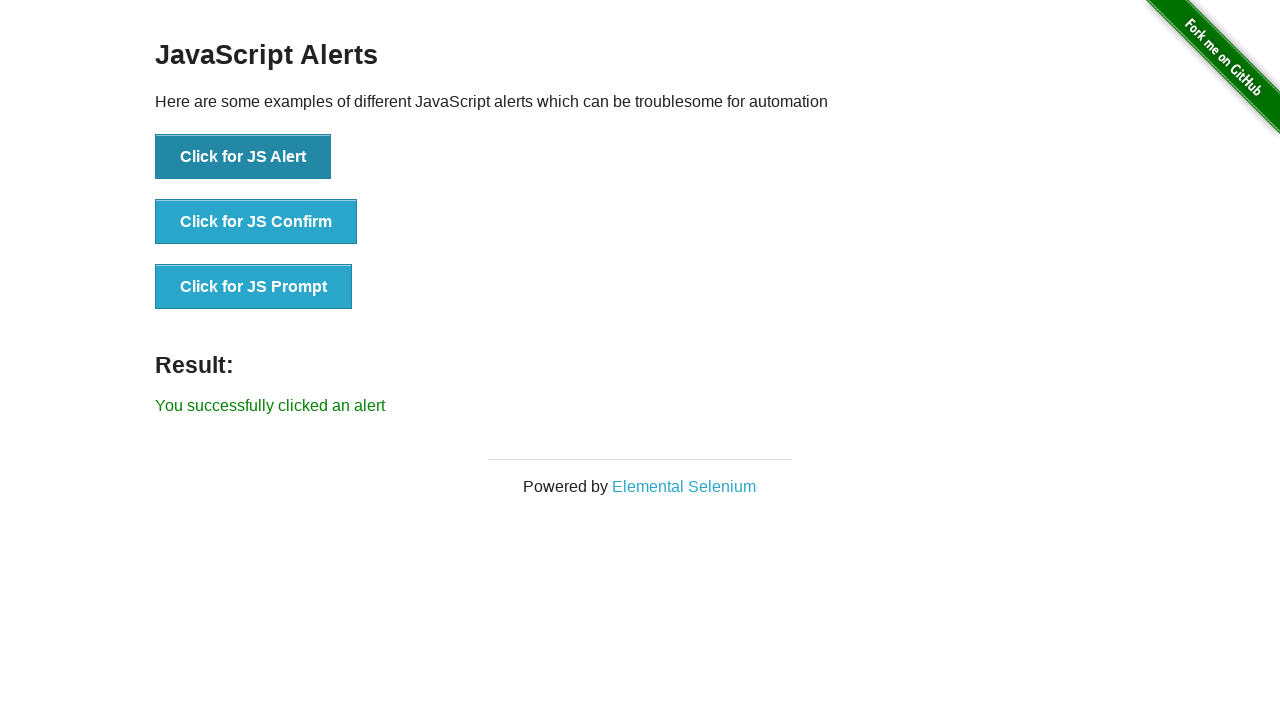

Re-clicked the first button to trigger alert with handler in place at (243, 157) on ul > li:nth-child(1) > button
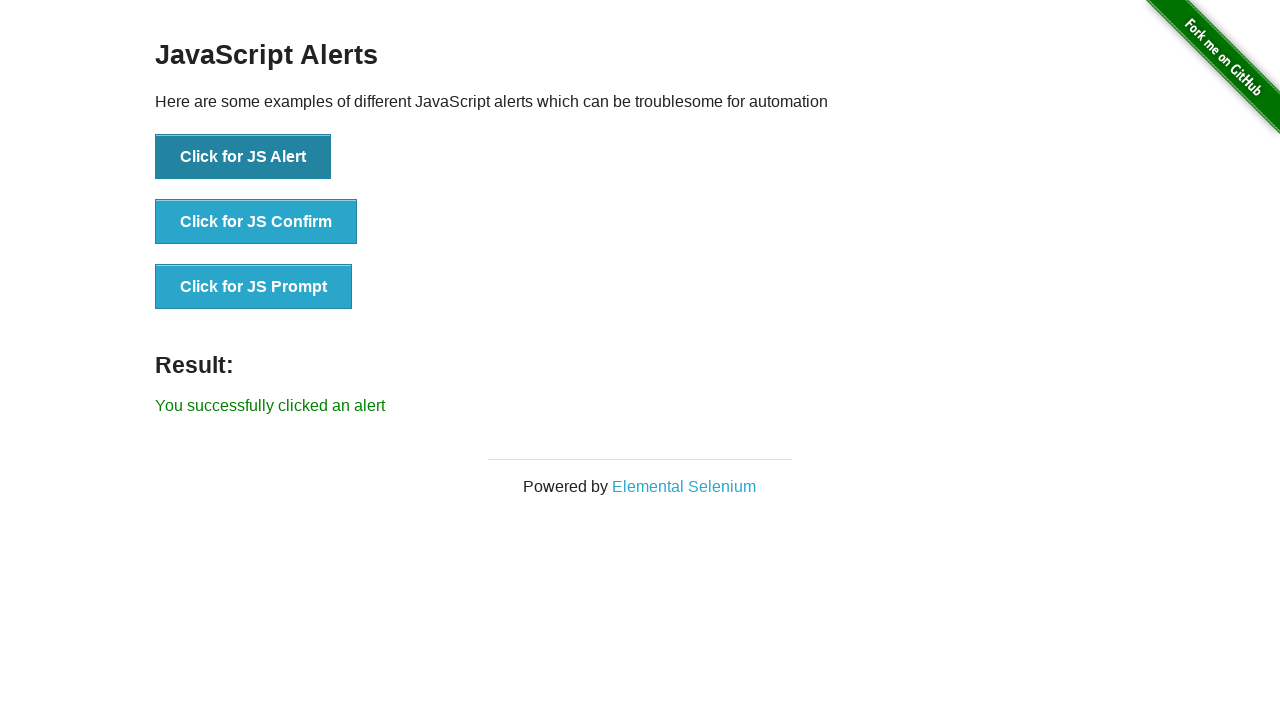

Waited for result element to appear
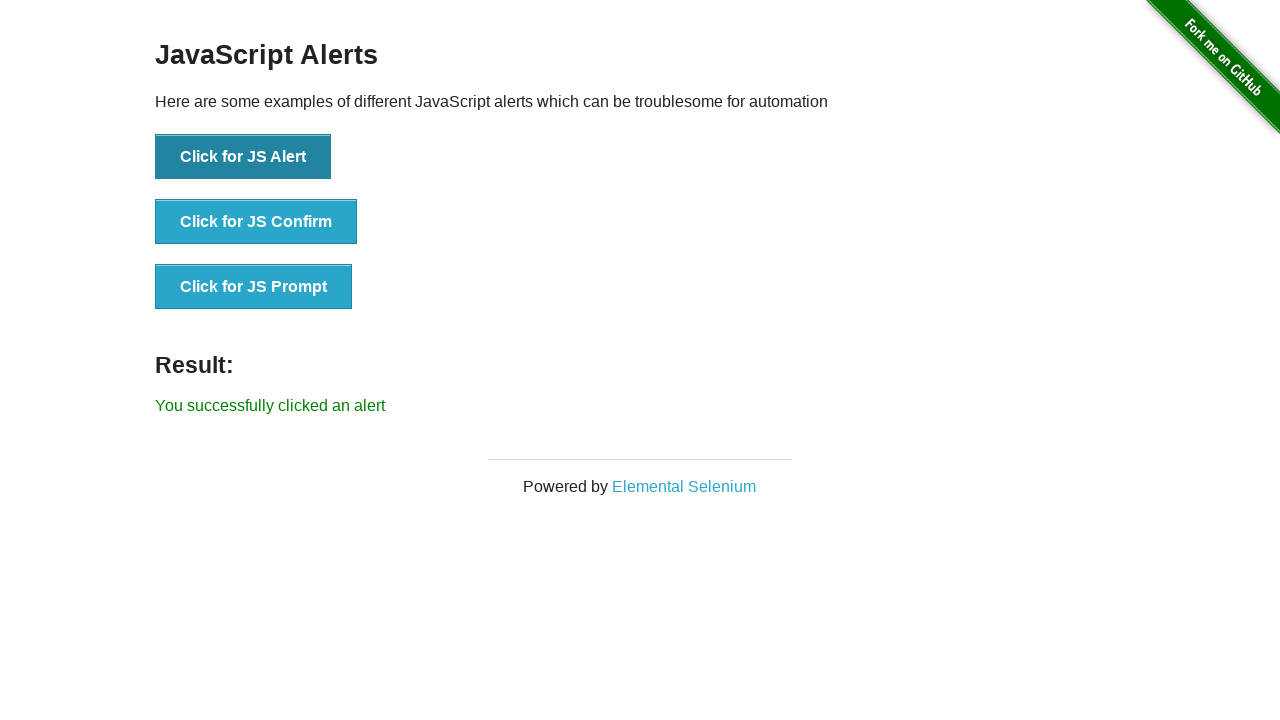

Retrieved result text content
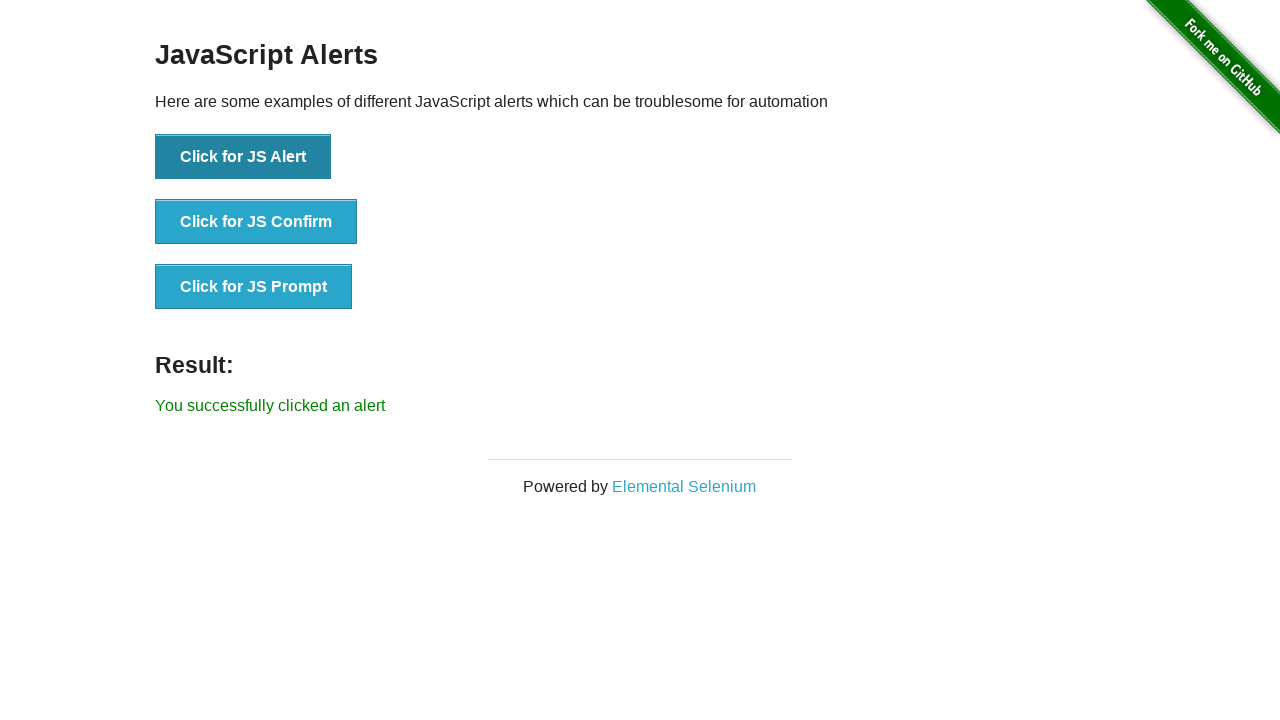

Verified result text matches expected message: 'You successfully clicked an alert'
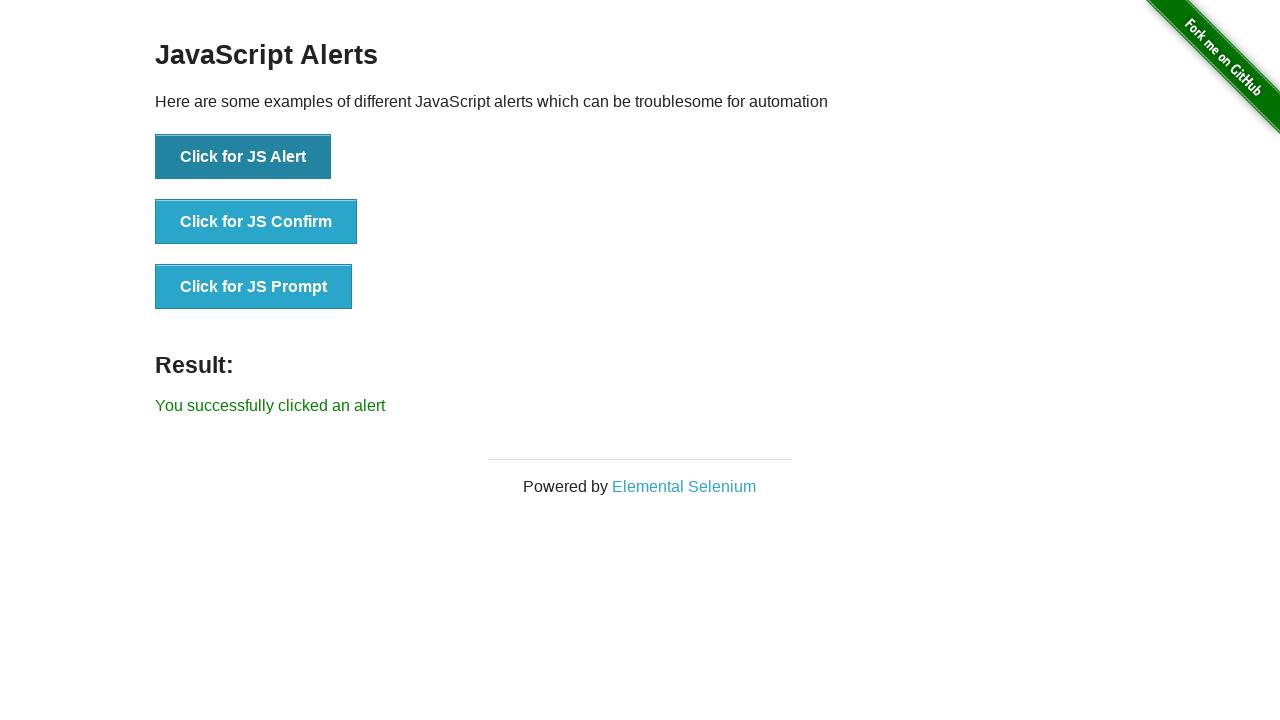

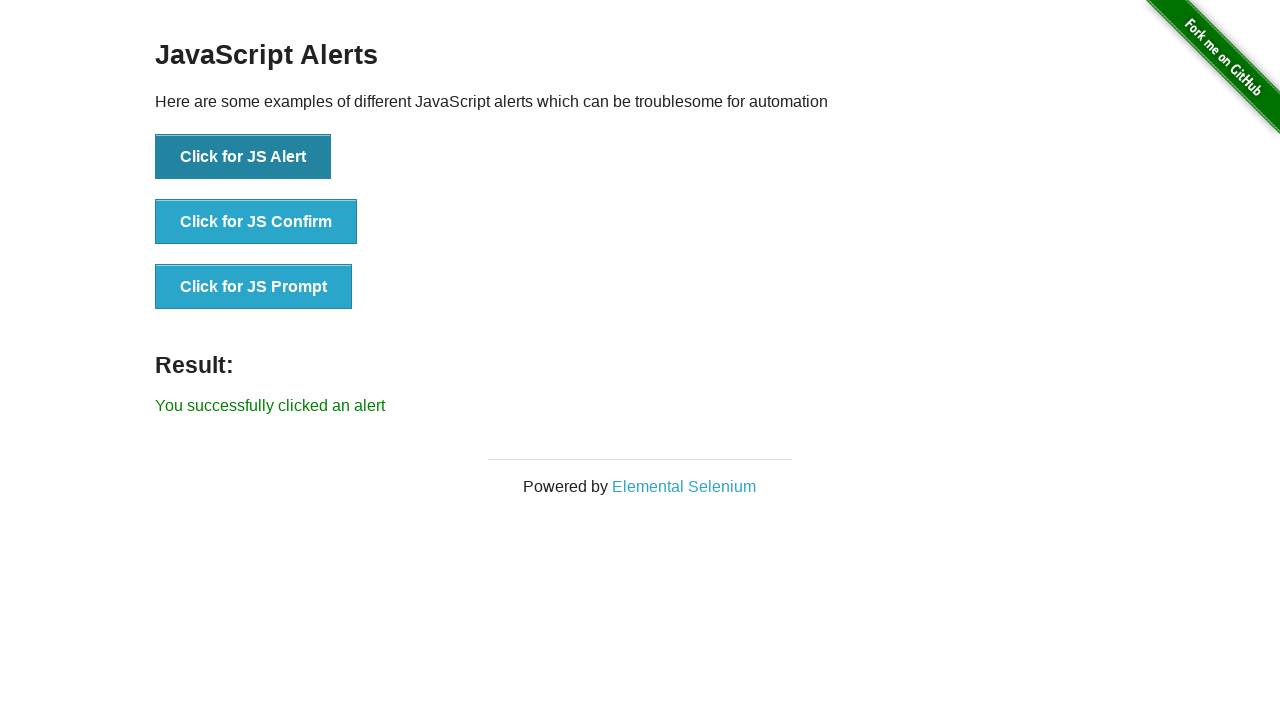